Tests dynamic loading Example 1 by clicking on the example link, starting the loading process, and verifying the hidden element becomes visible with "Hello World!" text

Starting URL: https://the-internet.herokuapp.com/dynamic_loading

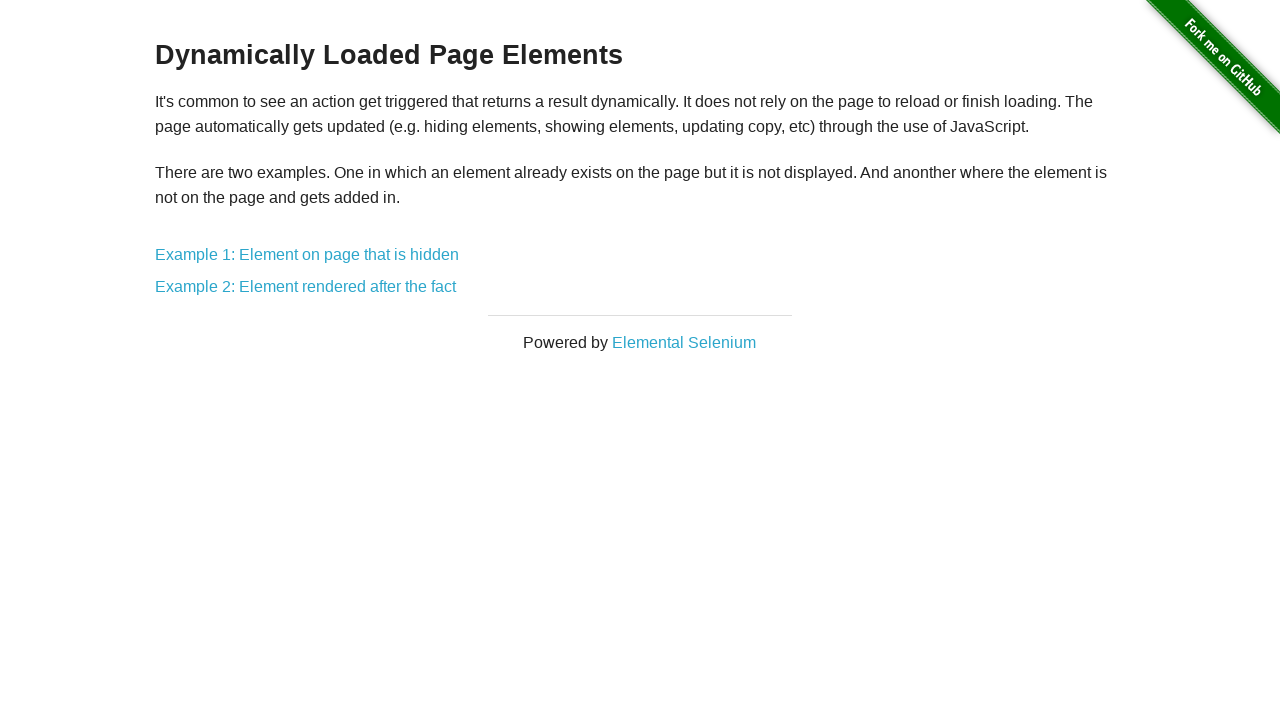

Clicked on Example 1 link at (307, 255) on text=Example 1:
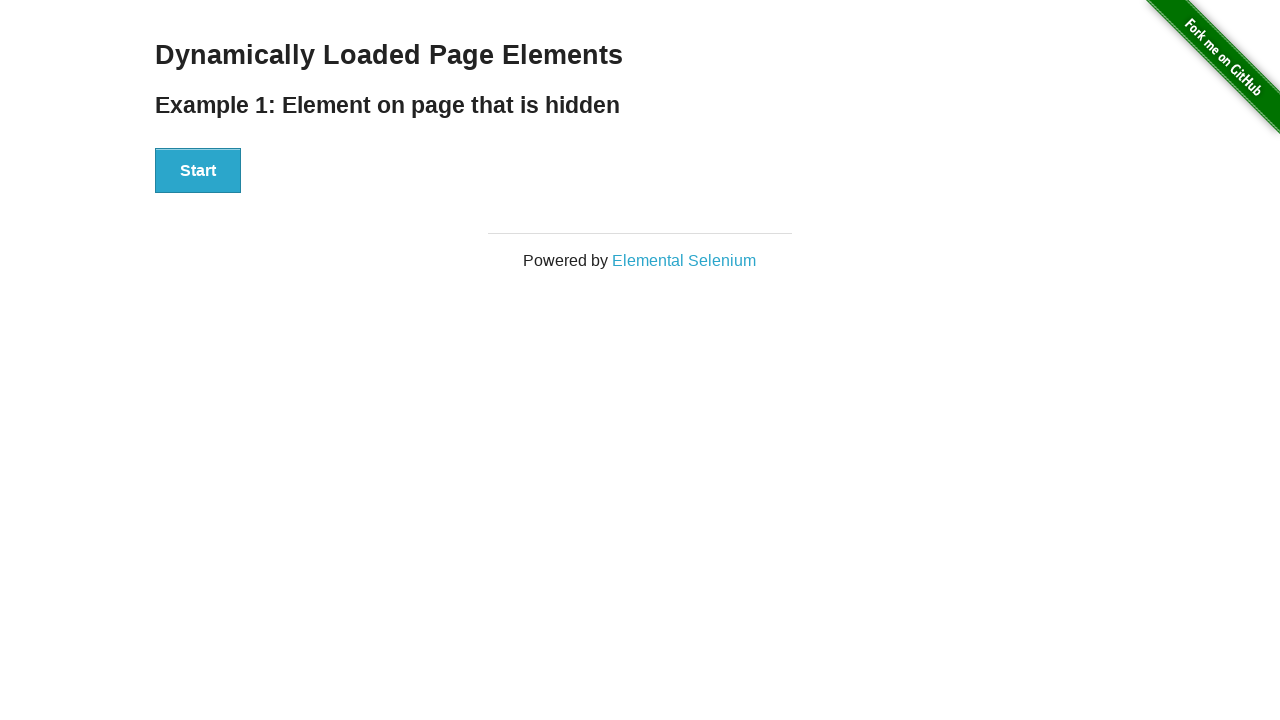

Verified Example 1 page loaded with correct heading
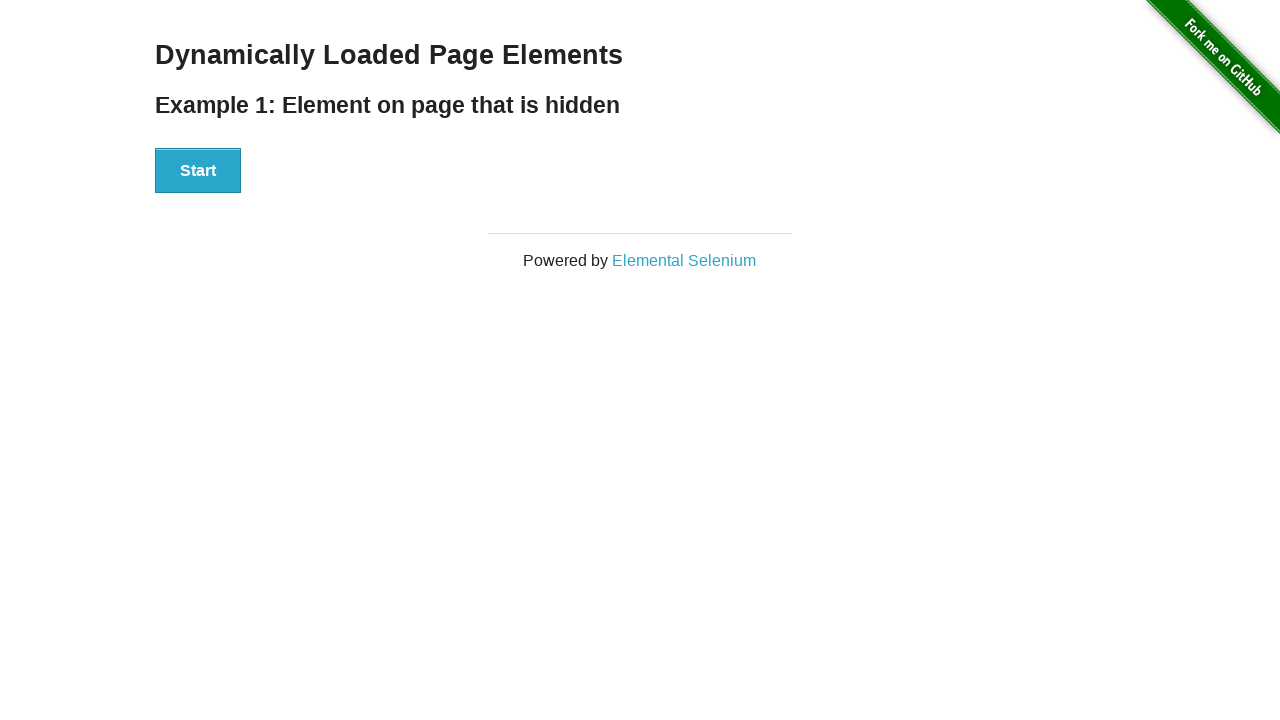

Clicked Start button to trigger dynamic loading at (198, 171) on #start button
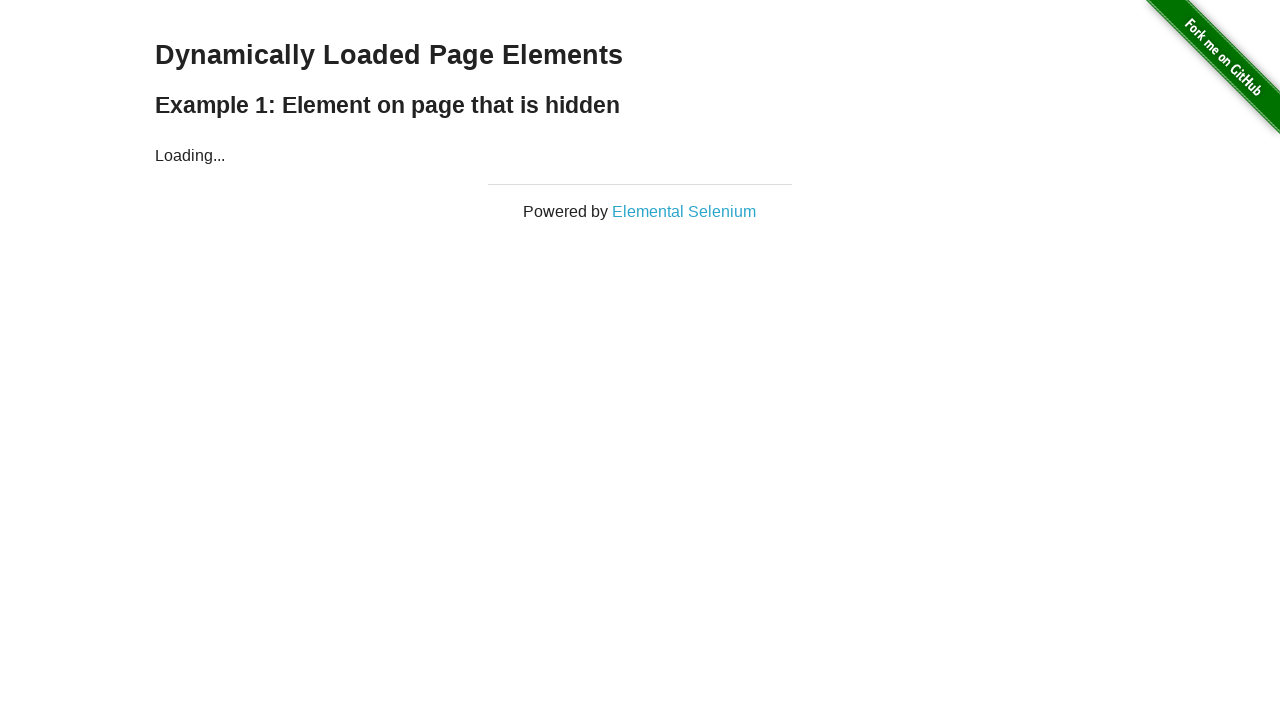

Verified hidden element became visible with 'Hello World!' text
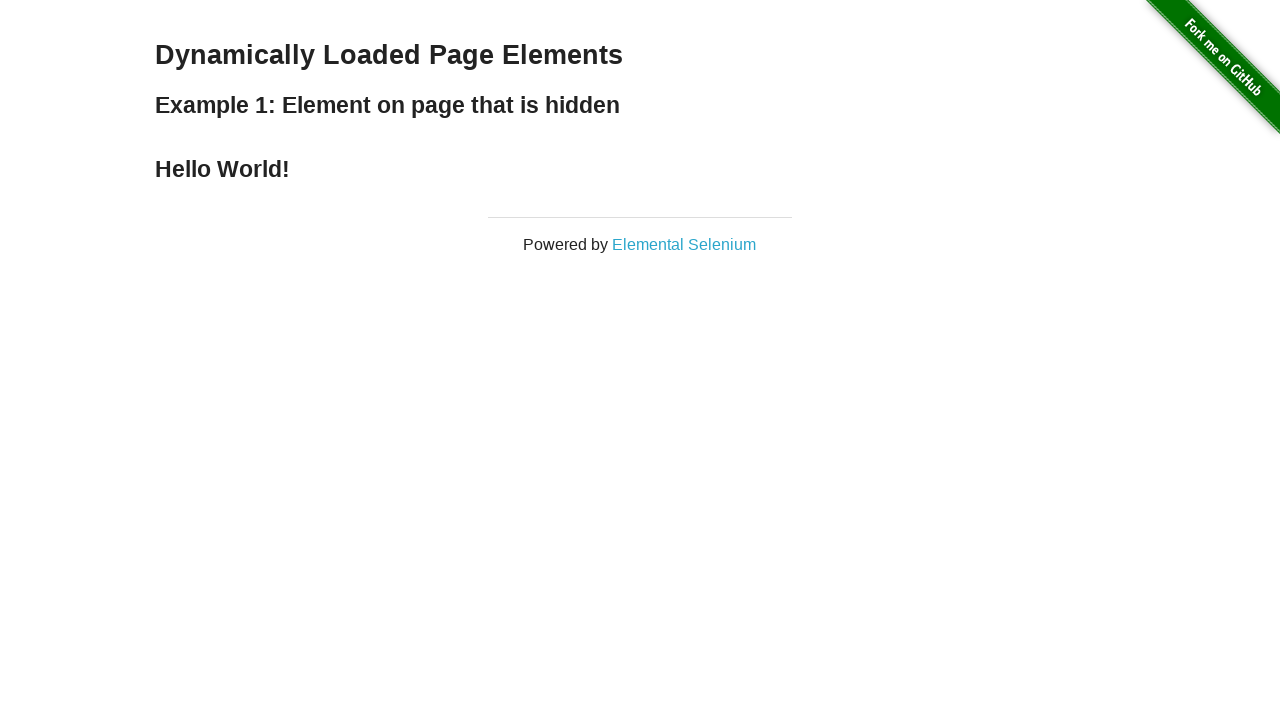

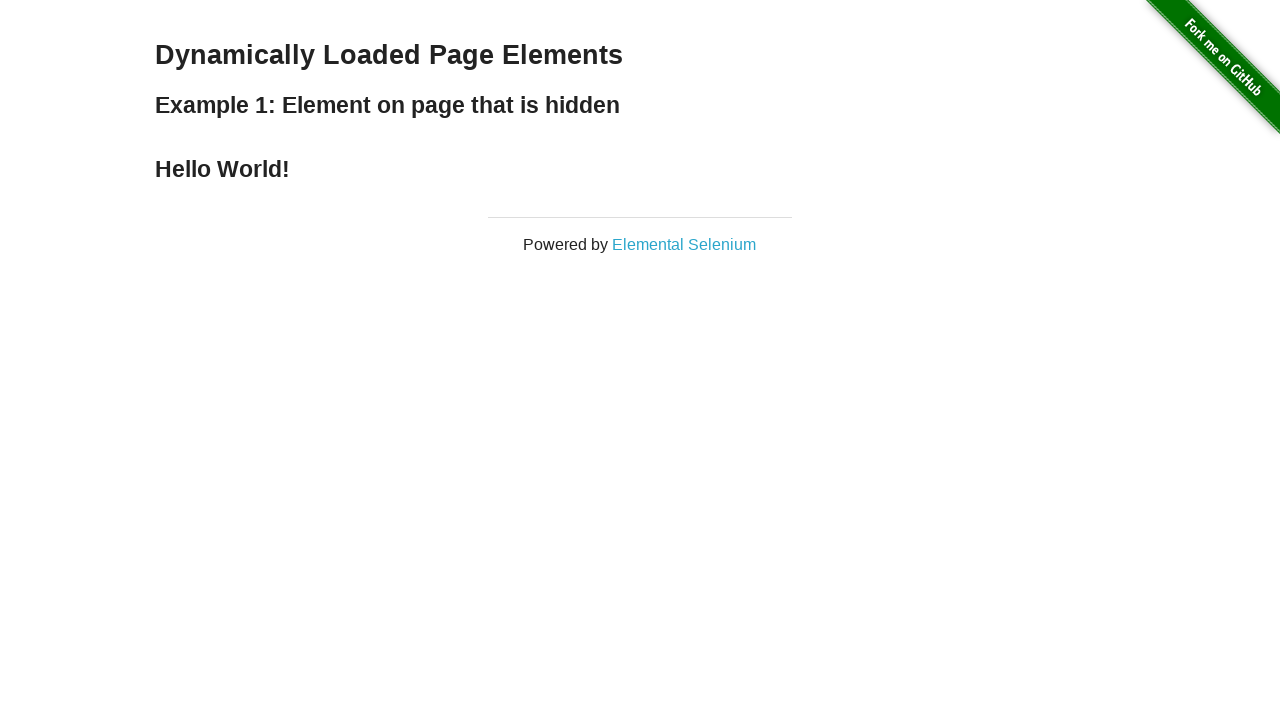